Tests Shadow DOM interactions on a Polymer e-commerce site by navigating to Men's T-Shirts section, clicking on a product, selecting size XL and quantity 2, adding to cart, and viewing the cart to verify the shopping flow works correctly.

Starting URL: https://shop.polymer-project.org/

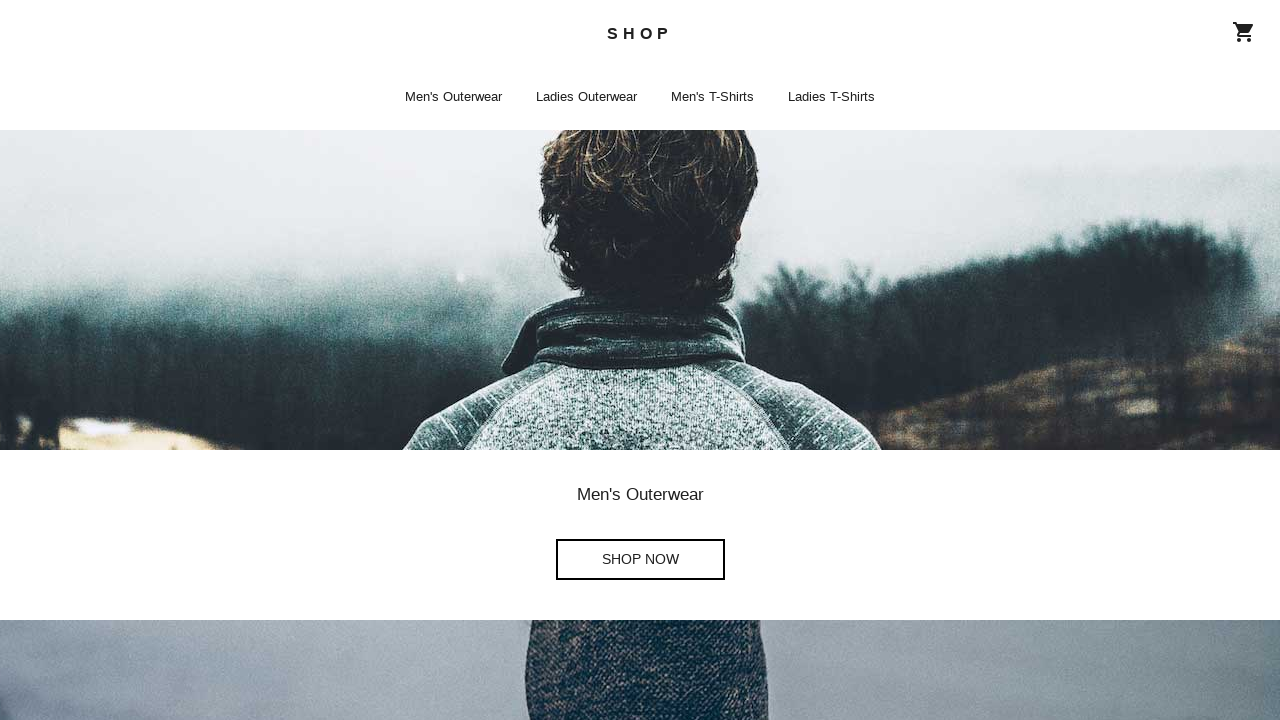

Waited for shop-app home page to load
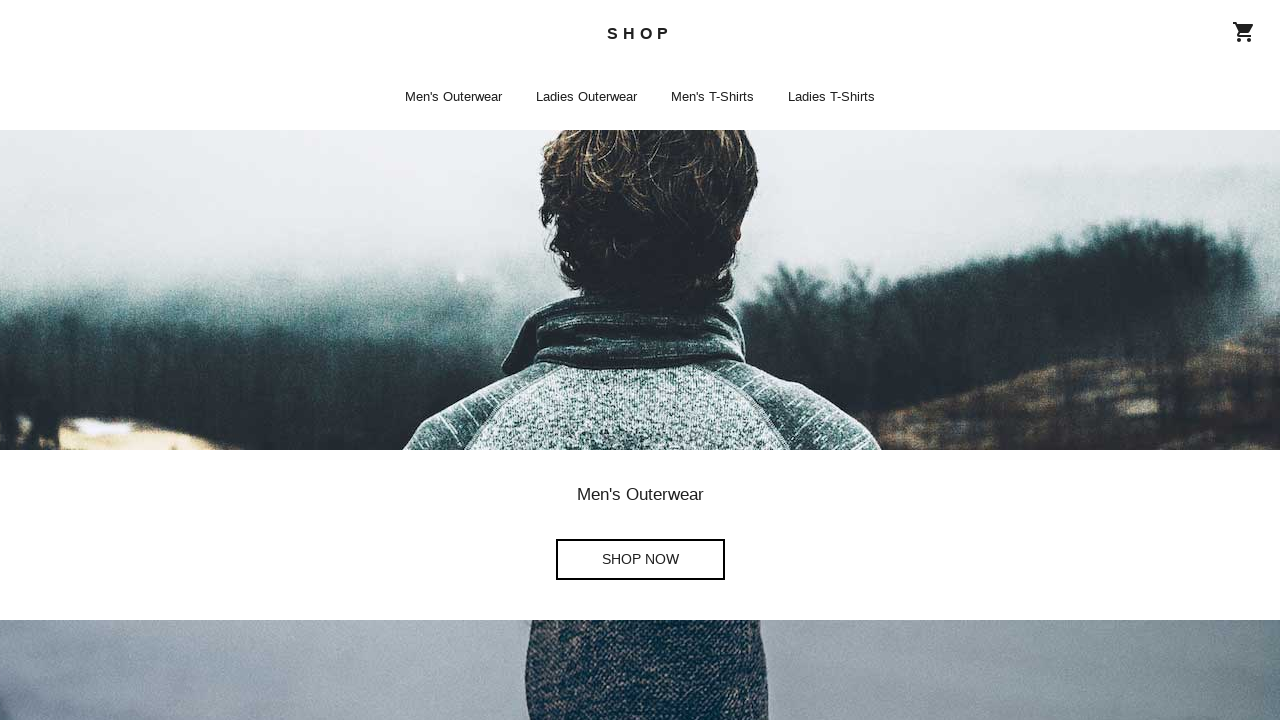

Waited 1000ms for page rendering
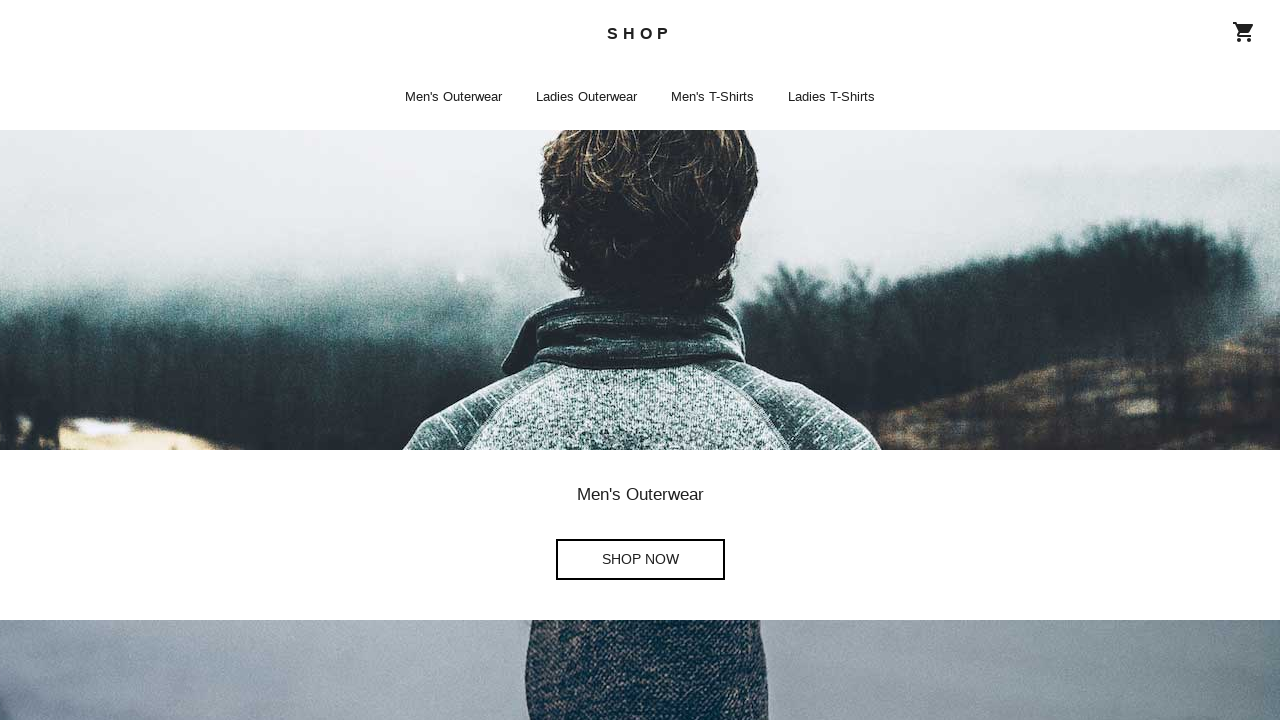

Located shop now buttons in shadow DOM
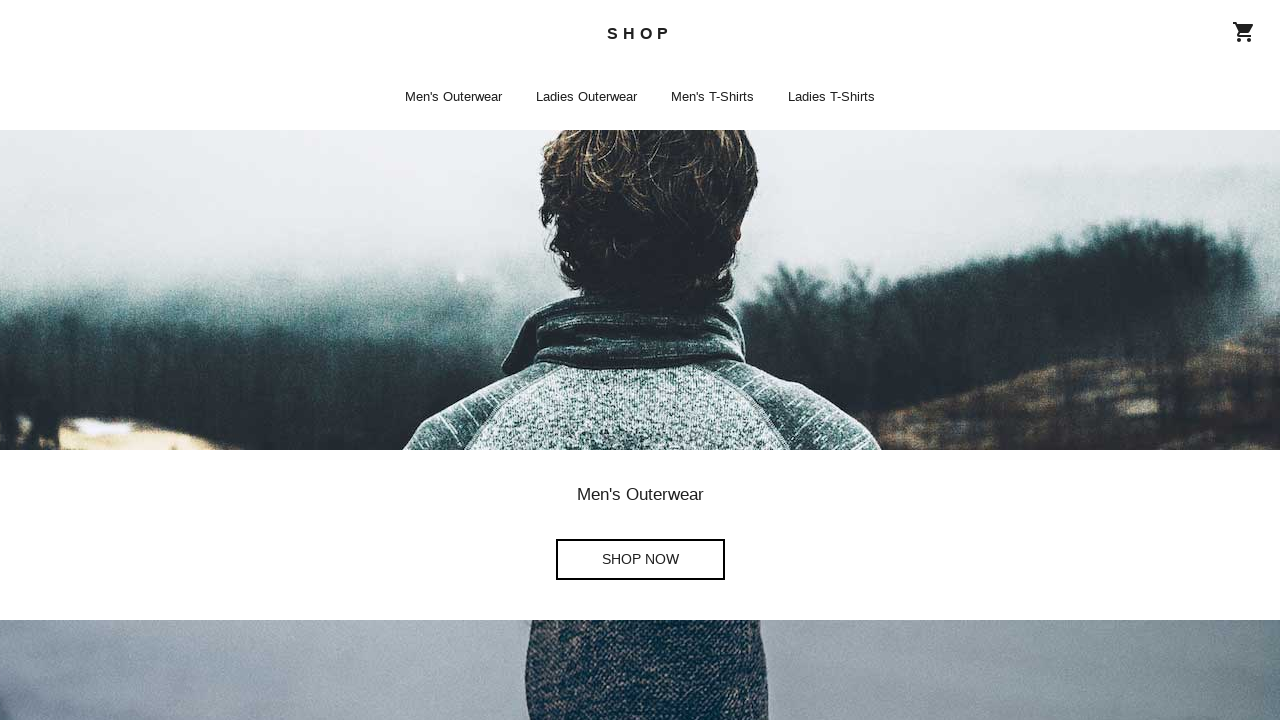

Located Men's T-Shirts button in shadow DOM
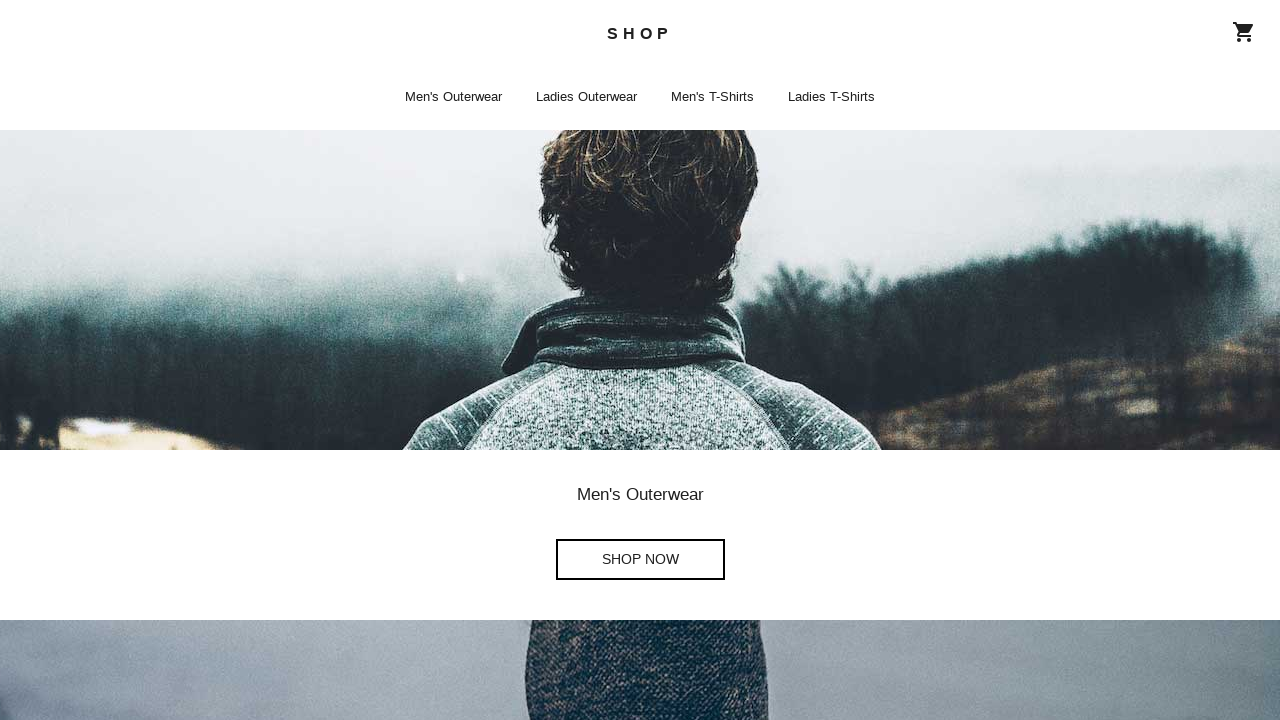

Scrolled Men's T-Shirts button into view
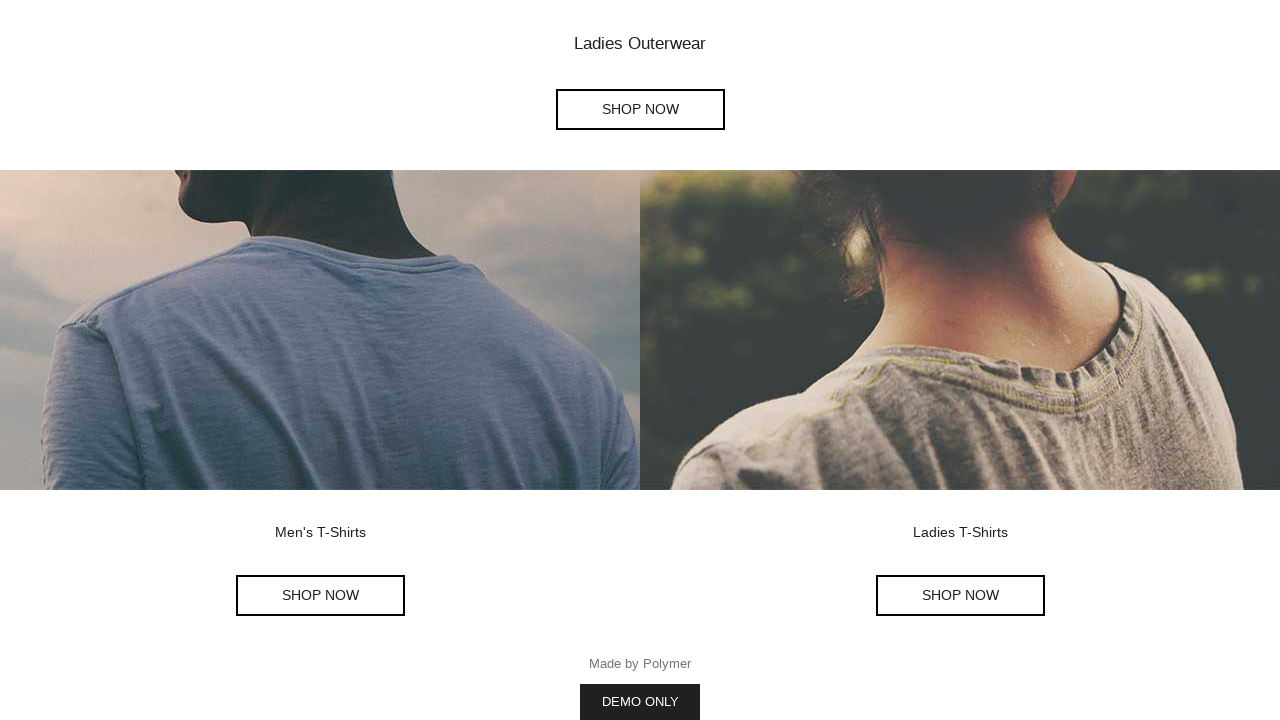

Clicked Men's T-Shirts button at (320, 596) on shop-app[page='home'] >> shop-home >> div.item:has(h2:text('Men\'s T-Shirts')) s
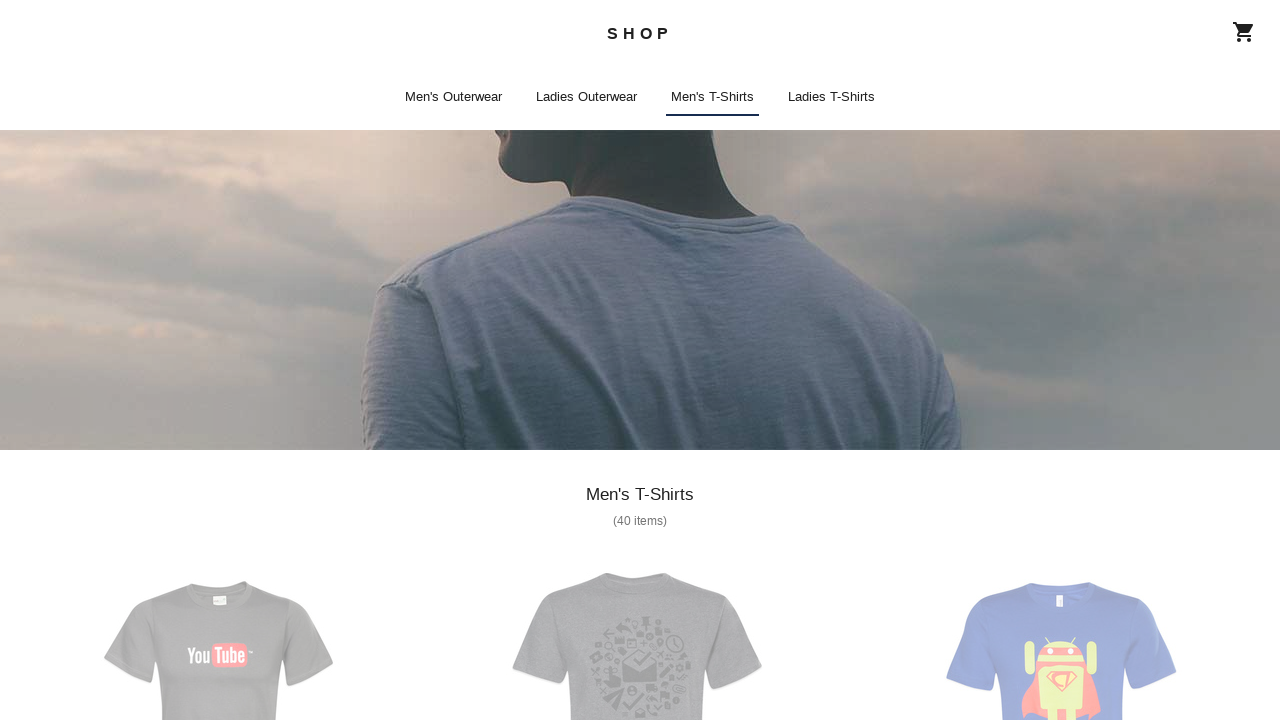

Waited 1000ms for list page rendering
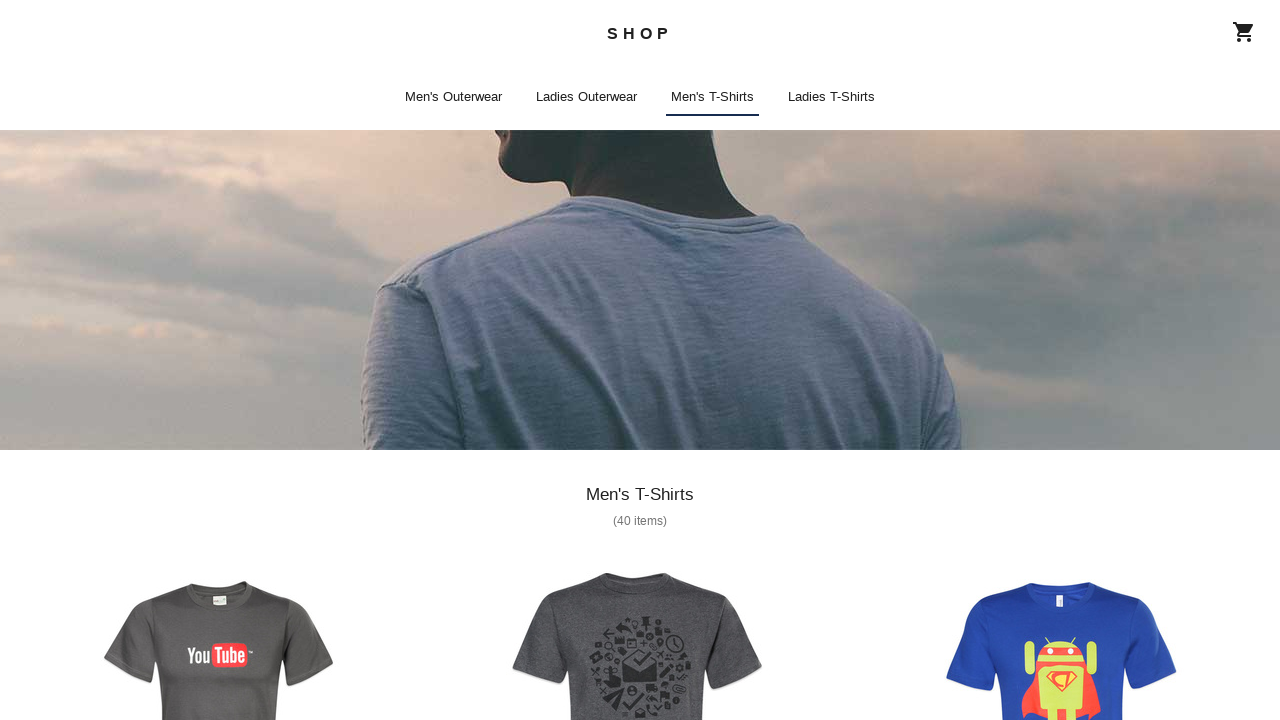

Waited for shop-app list page to load
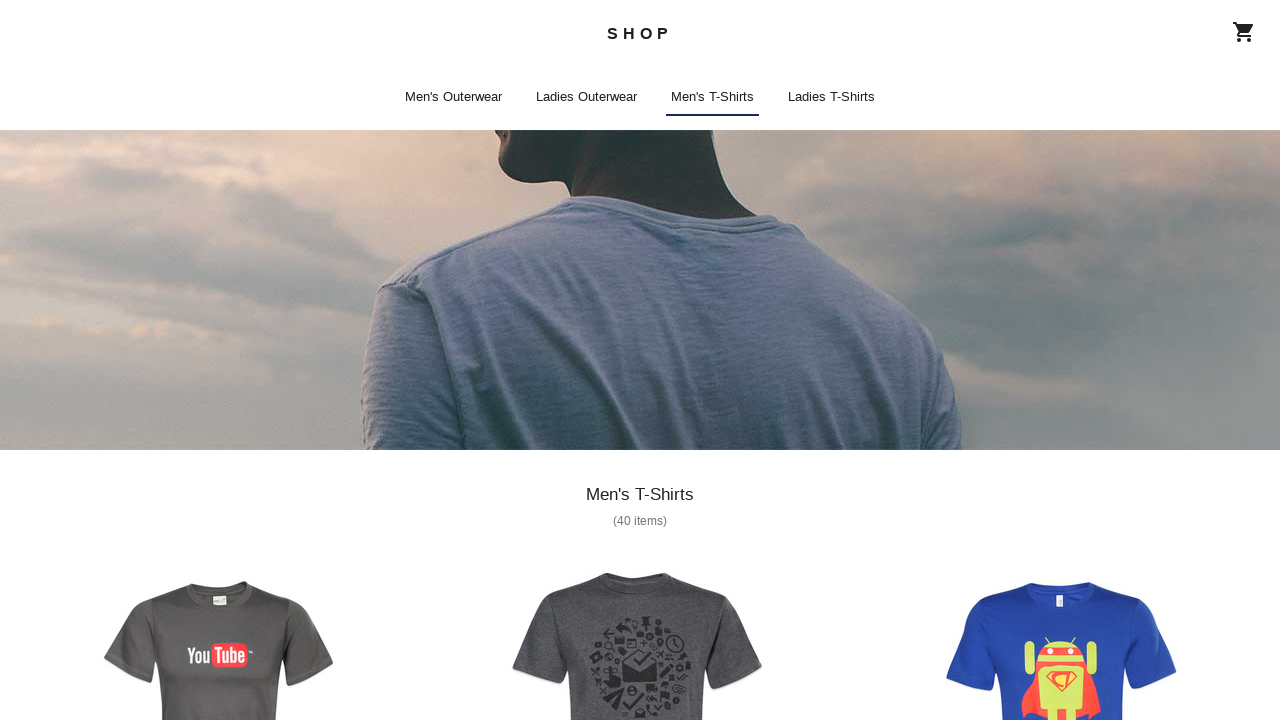

Located first T-shirt item in list
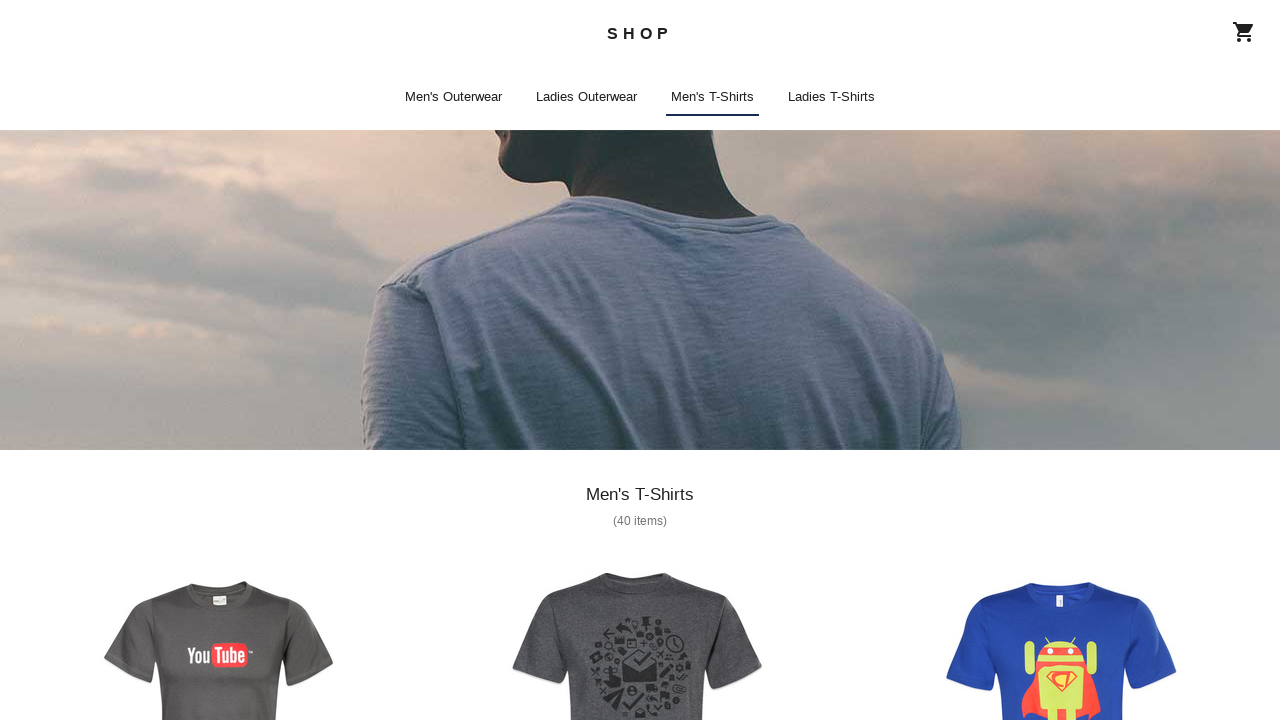

Clicked on first T-shirt item at (218, 517) on shop-app[page='list'] >> shop-list >> ul.grid > li > a >> nth=0
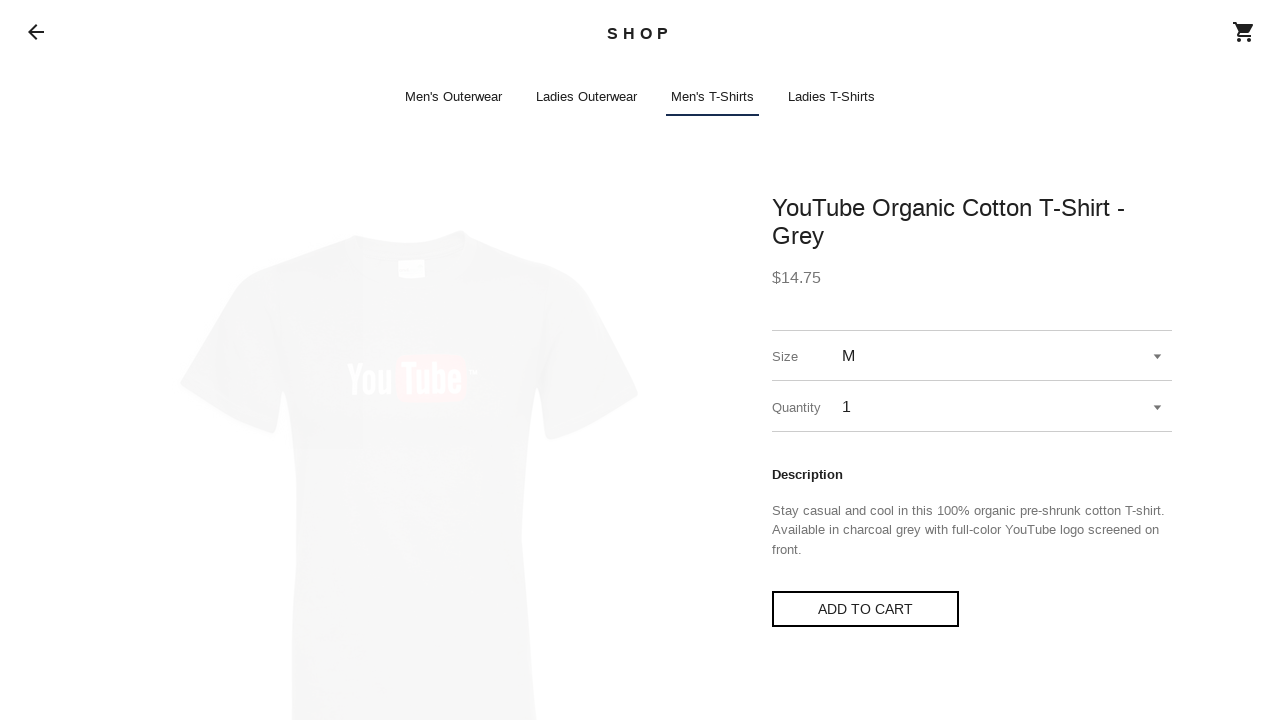

Waited 1000ms for detail page rendering
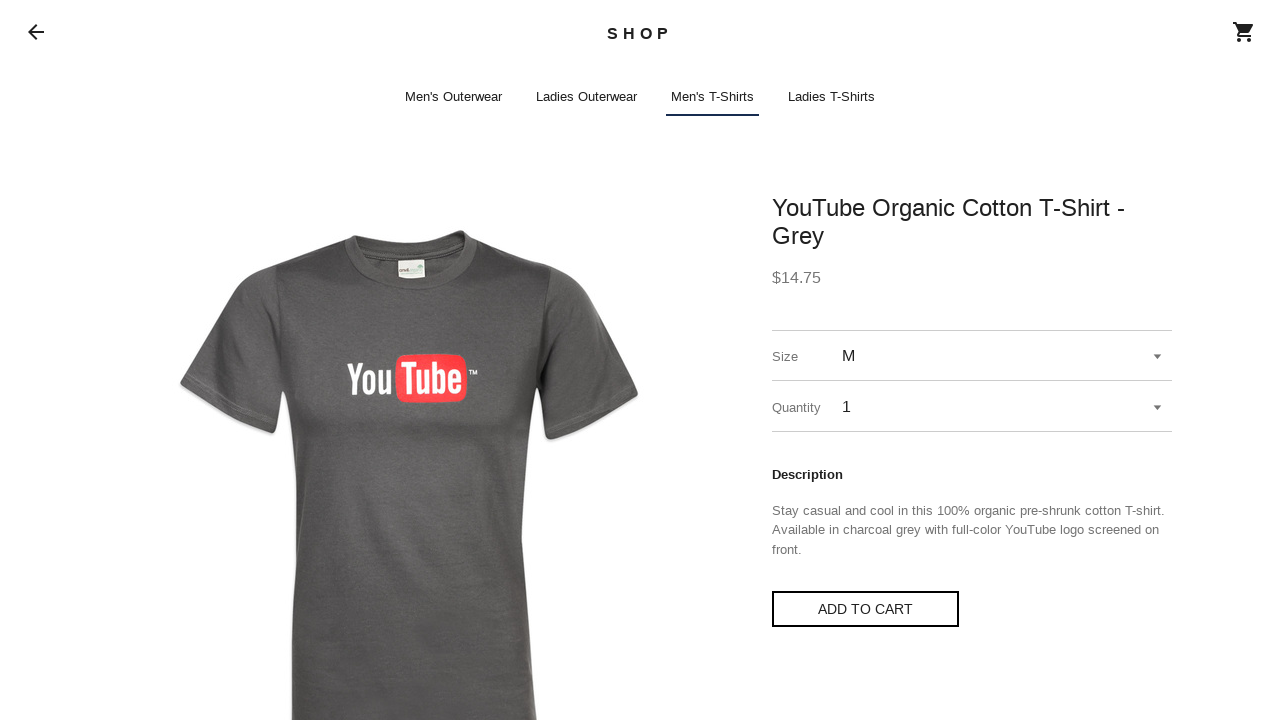

Waited for shop-app detail page to load
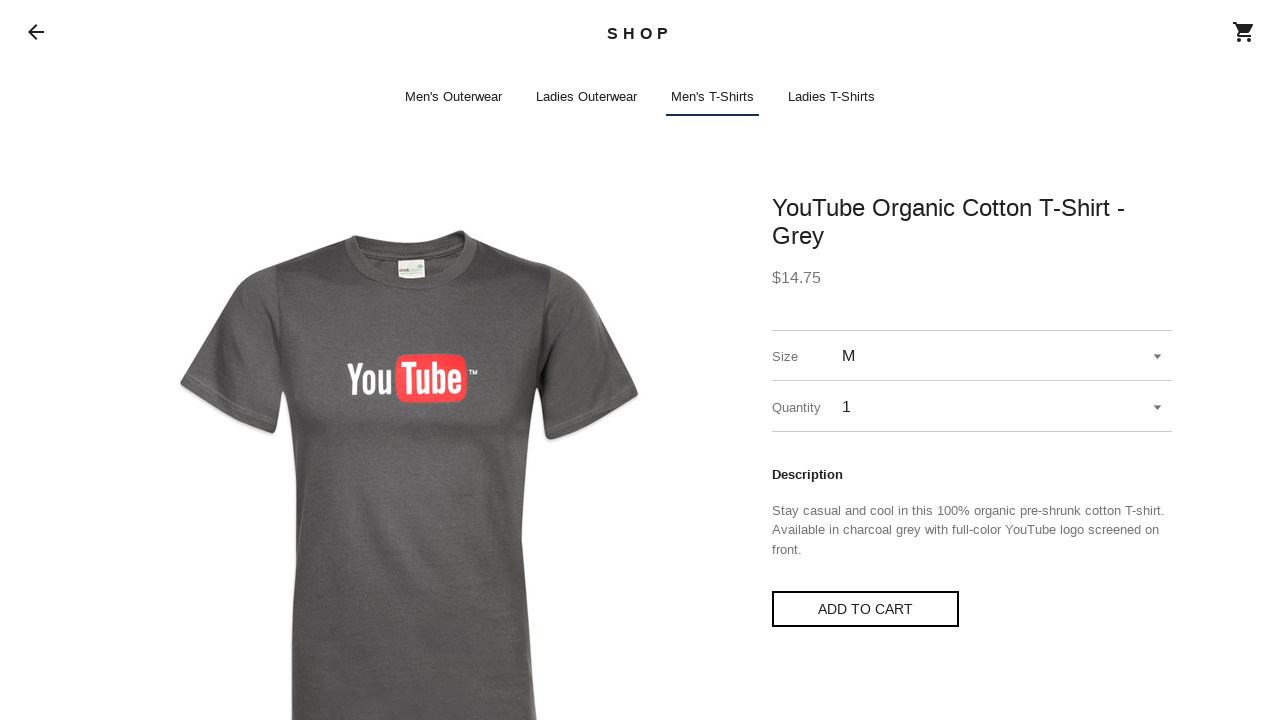

Located size select dropdown
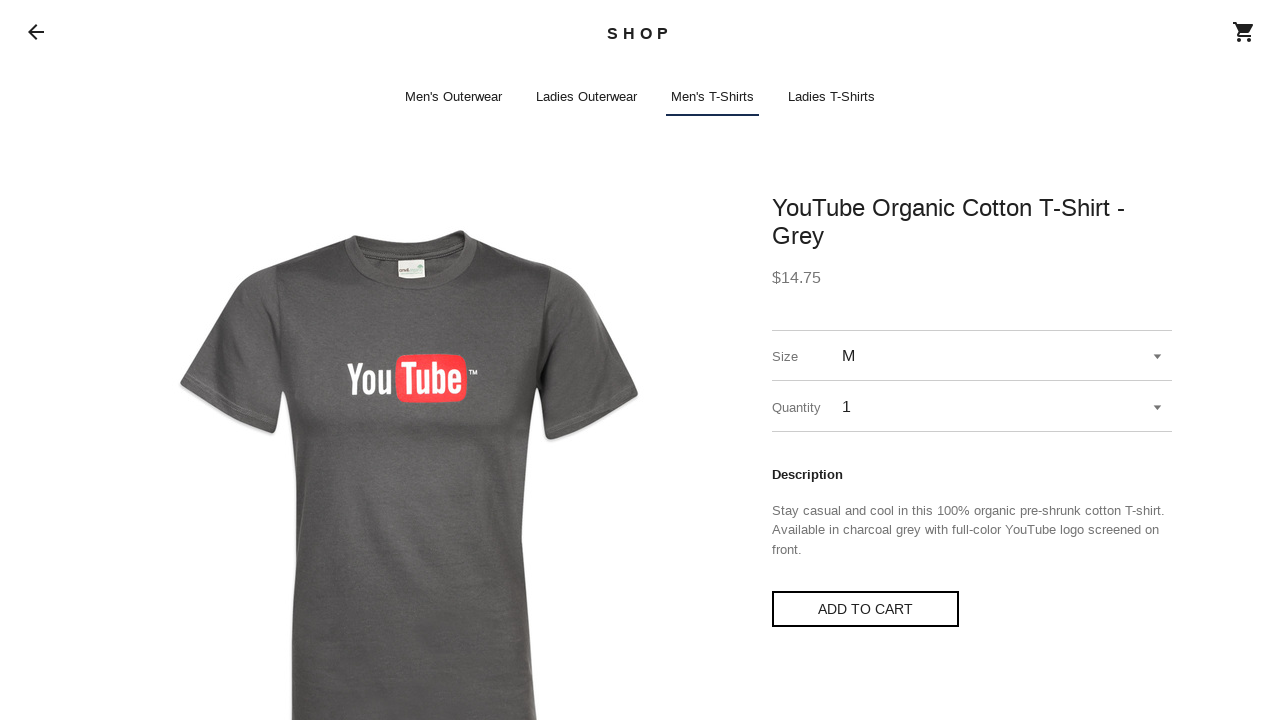

Selected size XL from dropdown on shop-app[page='detail'] >> shop-detail >> select#sizeSelect
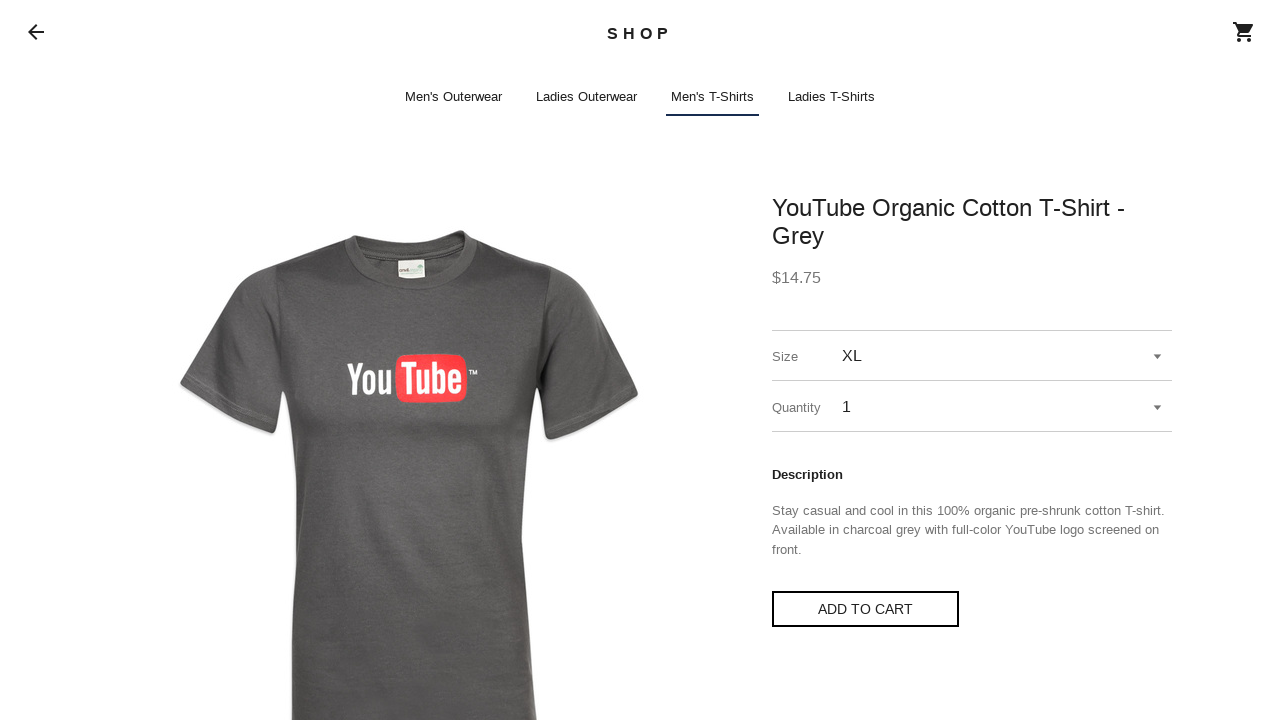

Located quantity select dropdown
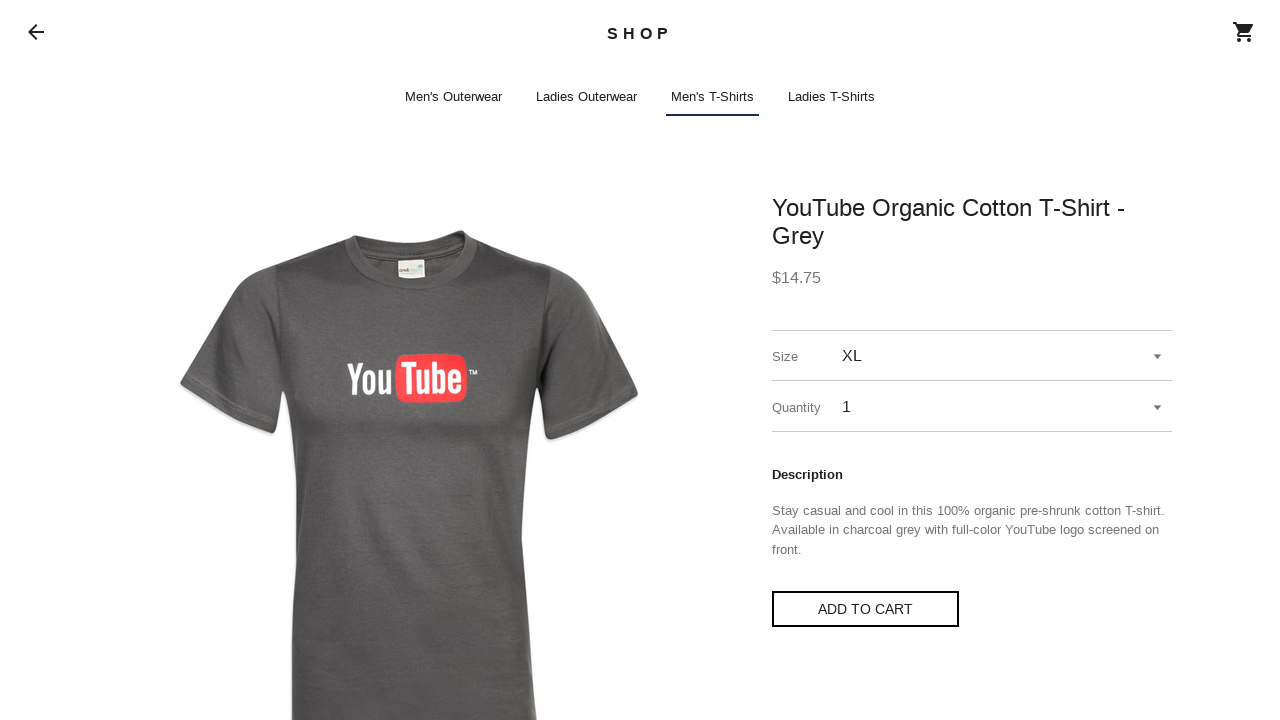

Selected quantity 2 from dropdown on shop-app[page='detail'] >> shop-detail >> select#quantitySelect
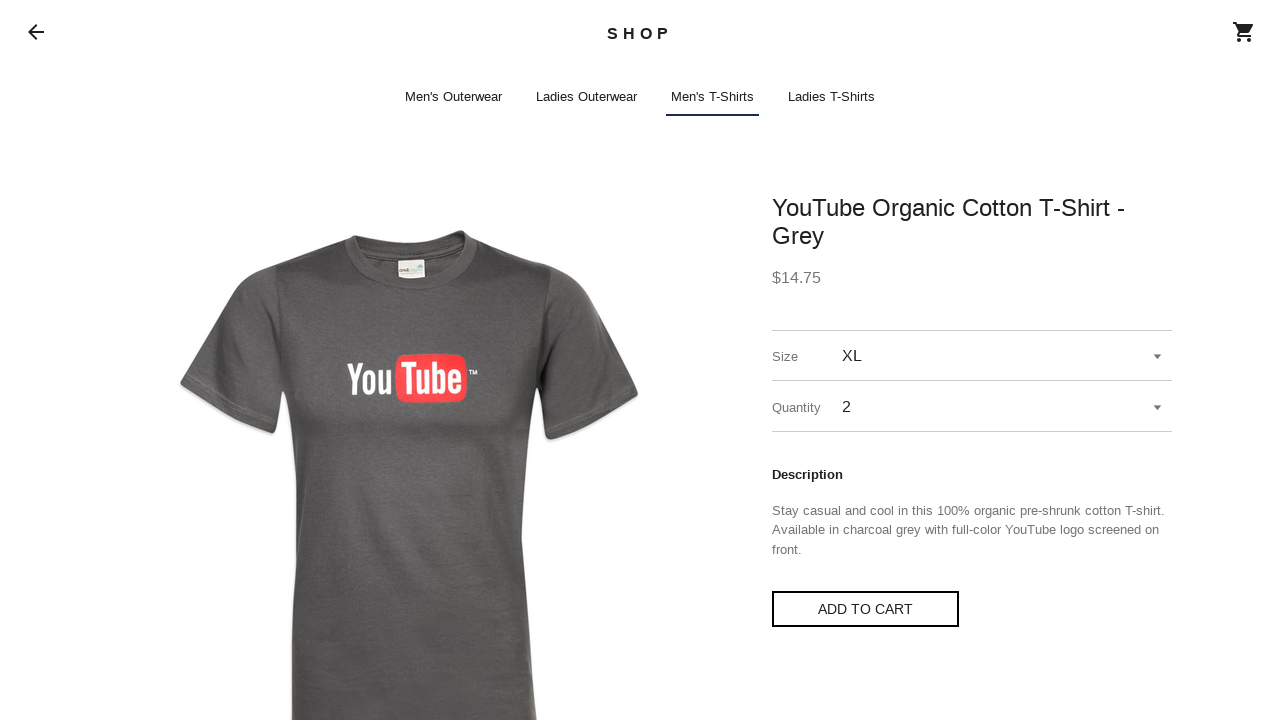

Located Add to Cart button
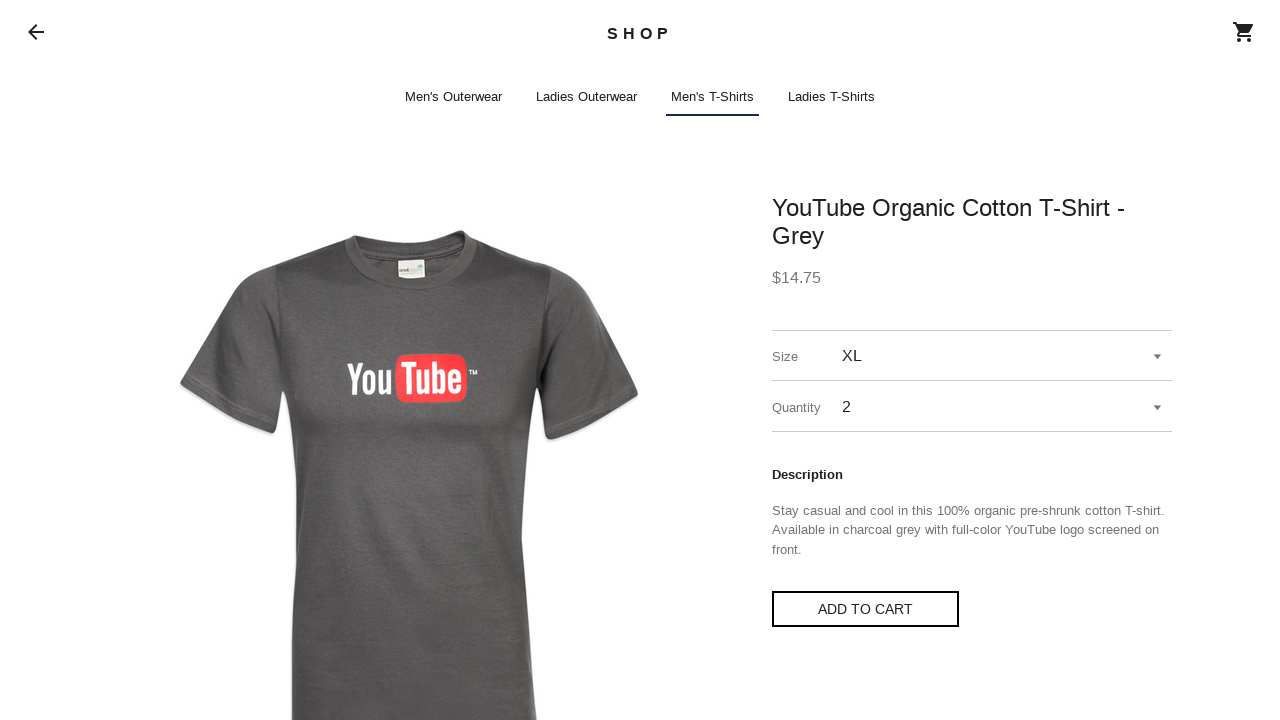

Clicked Add to Cart button at (866, 609) on shop-app[page='detail'] >> shop-detail >> div.detail shop-button button
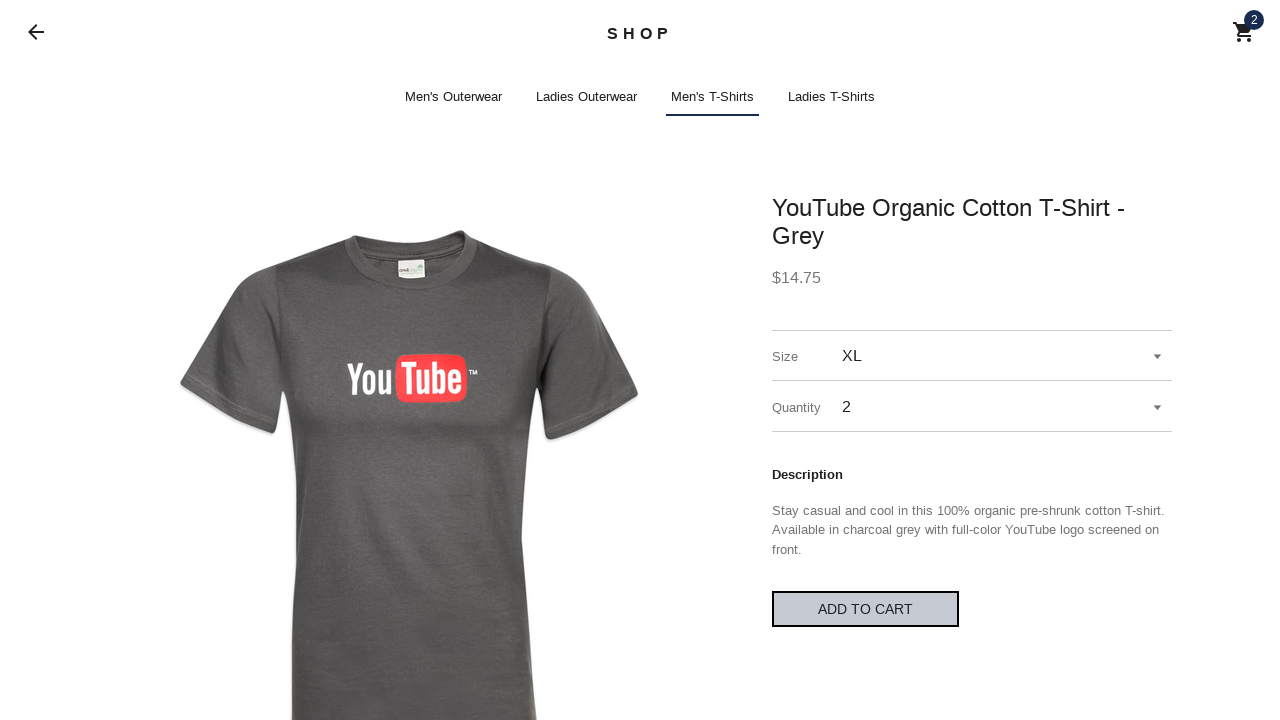

Waited 800ms for cart modal to appear
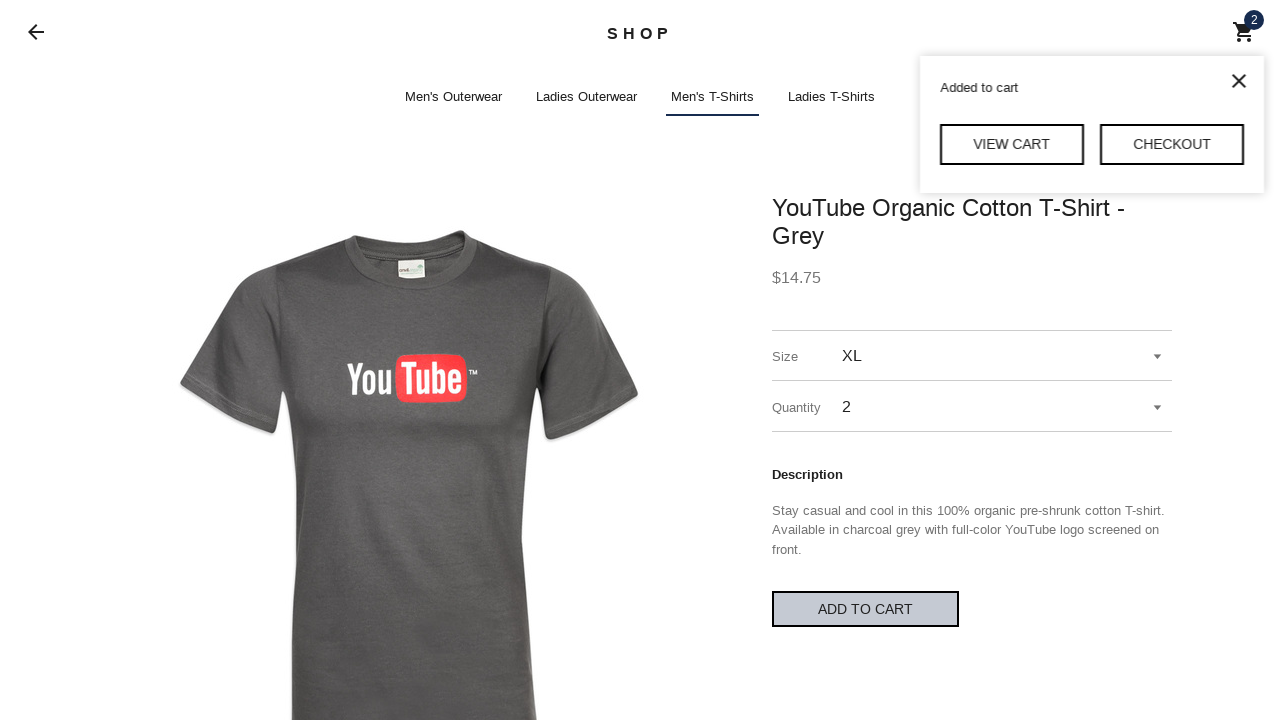

Located View Cart link in modal
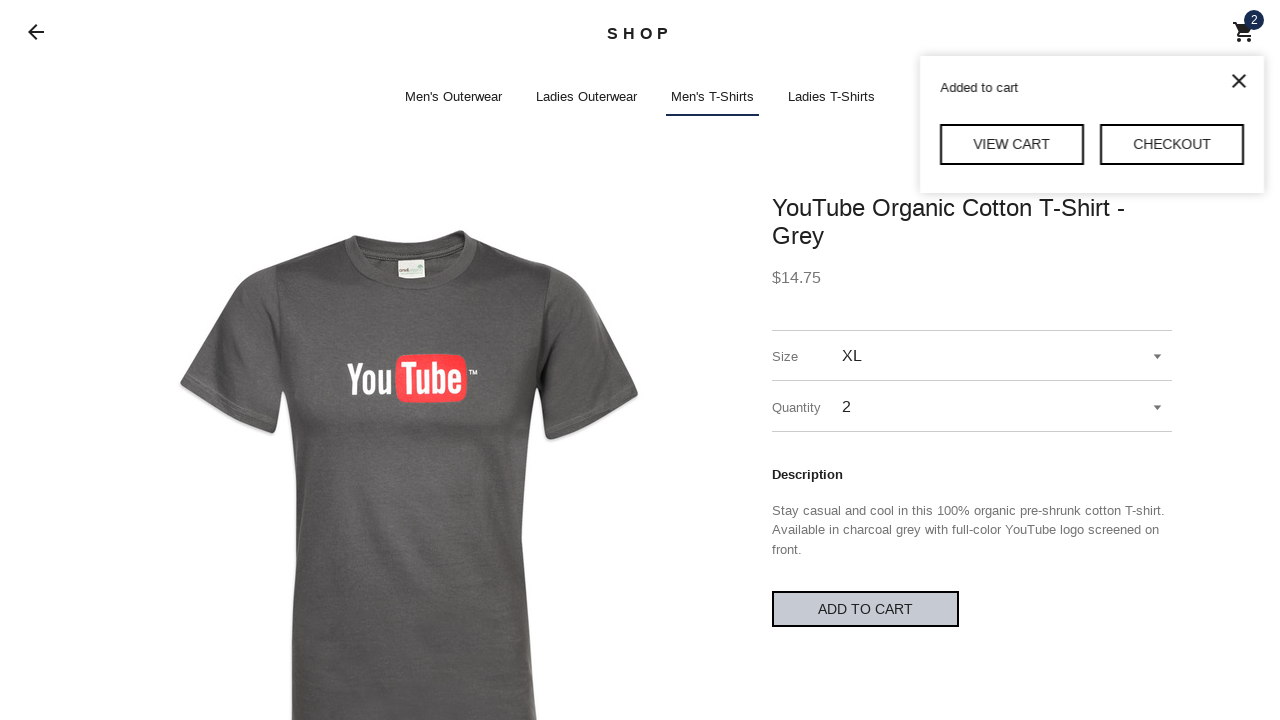

Clicked View Cart link at (1012, 144) on shop-app[page='detail'] >> shop-cart-modal >> a#viewCartAnchor
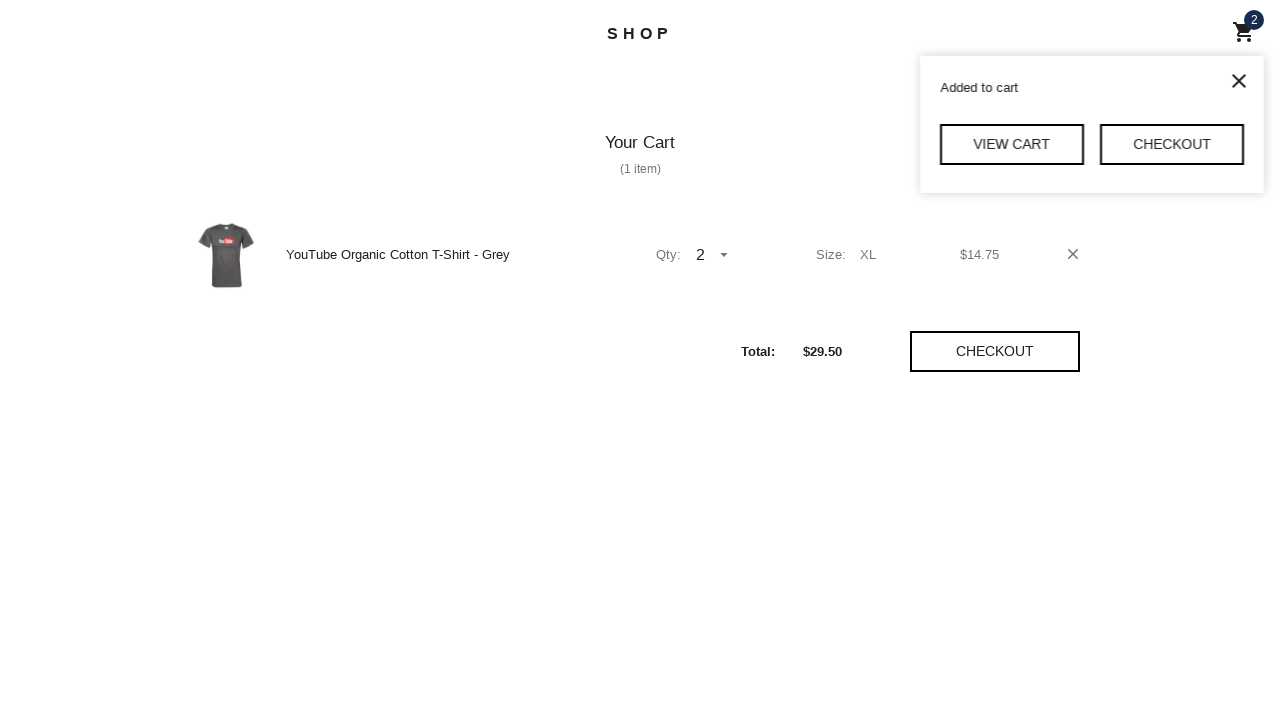

Waited 800ms for cart page rendering
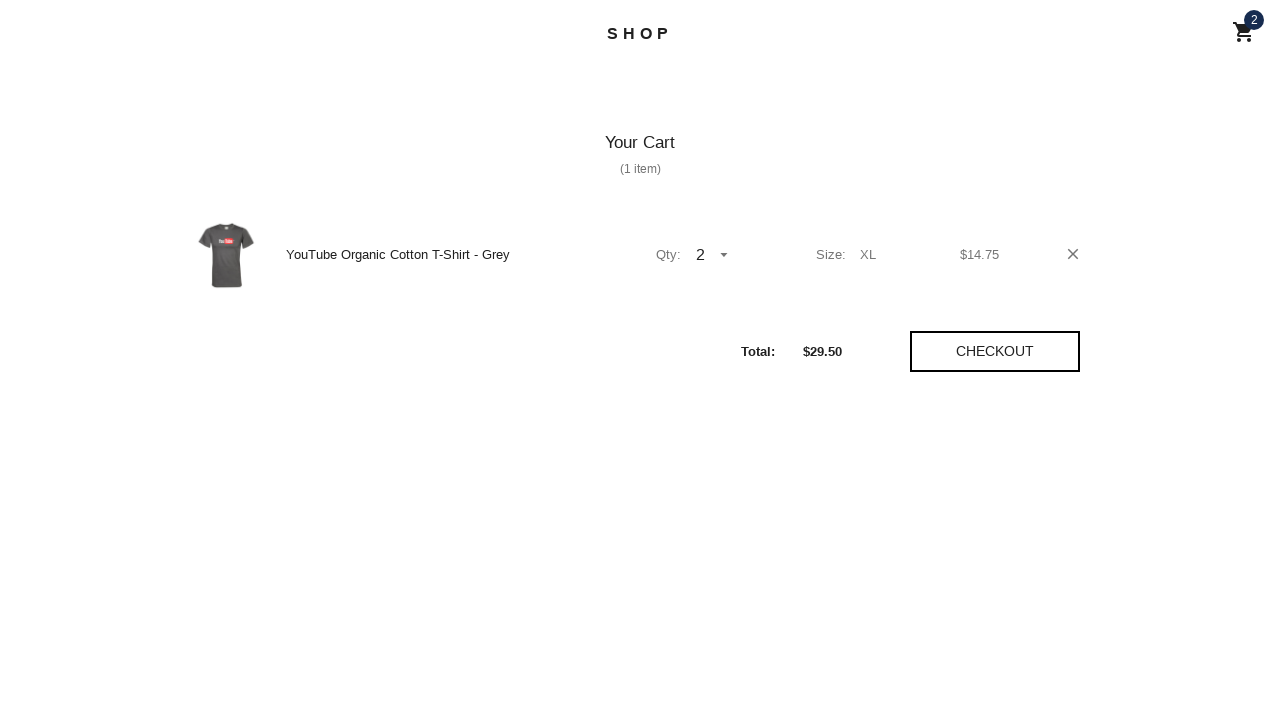

Waited for shop-app cart page to load
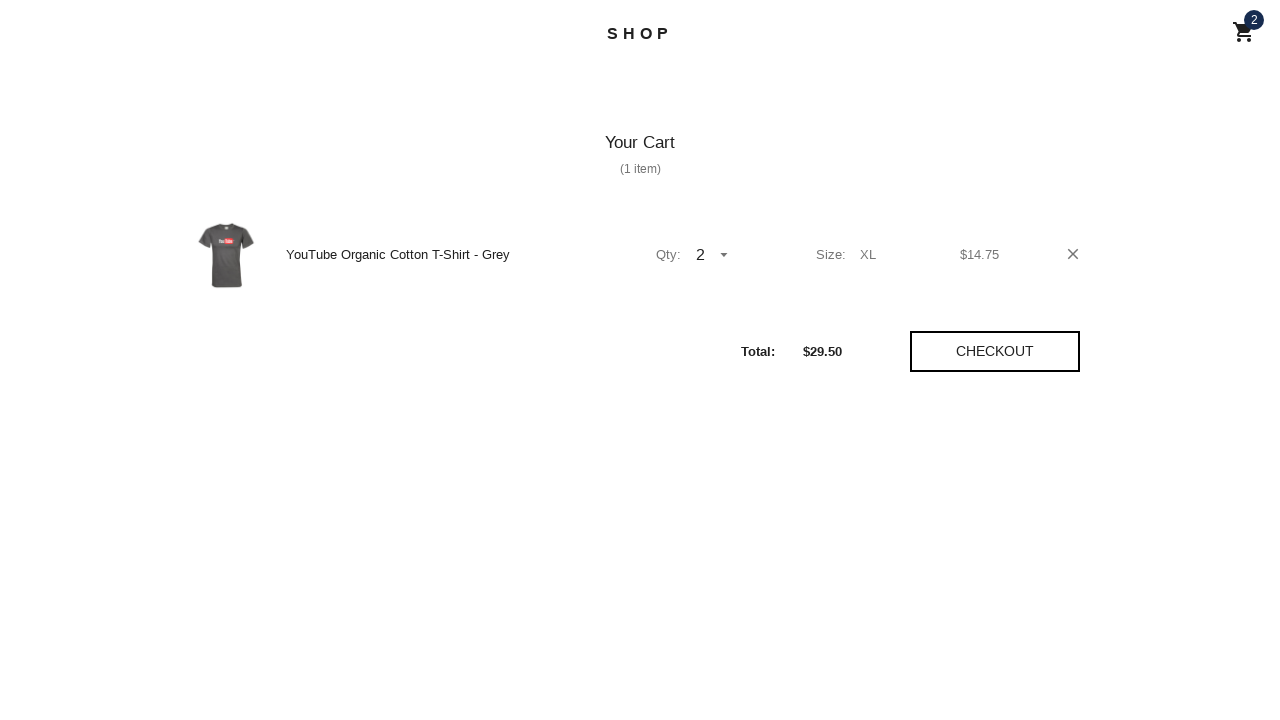

Located subtotal span in cart
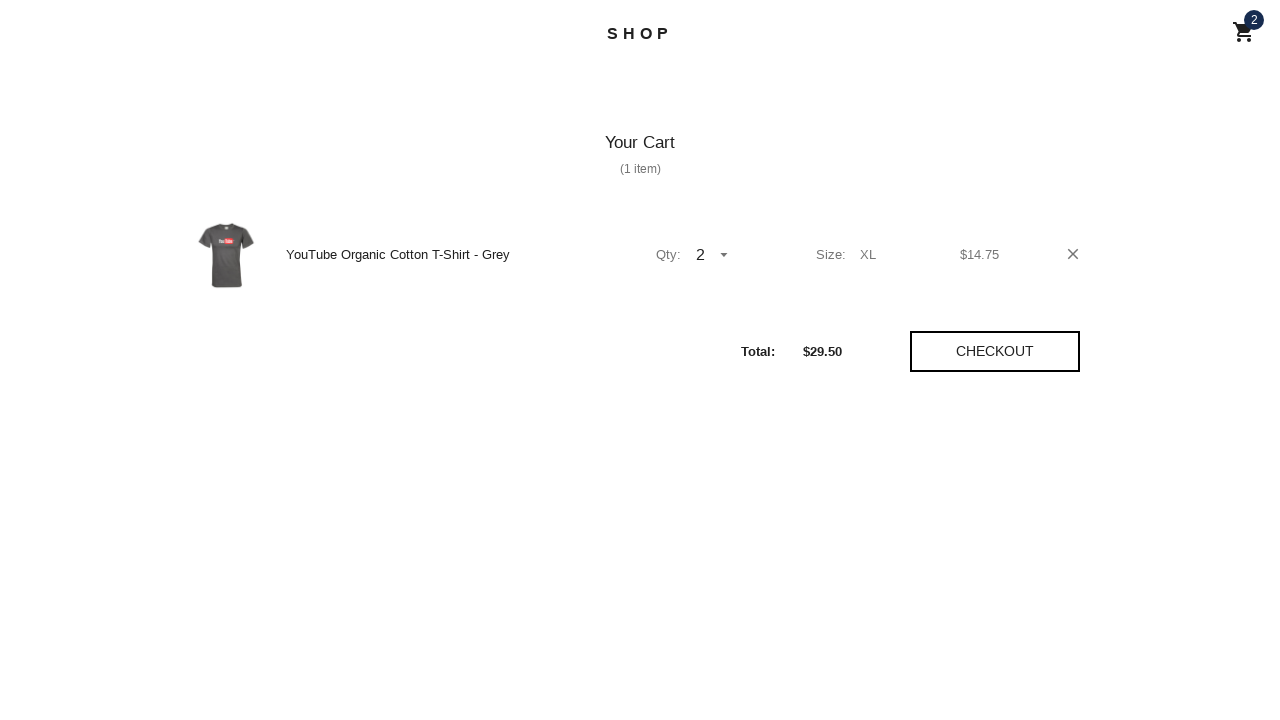

Verified subtotal is visible in cart
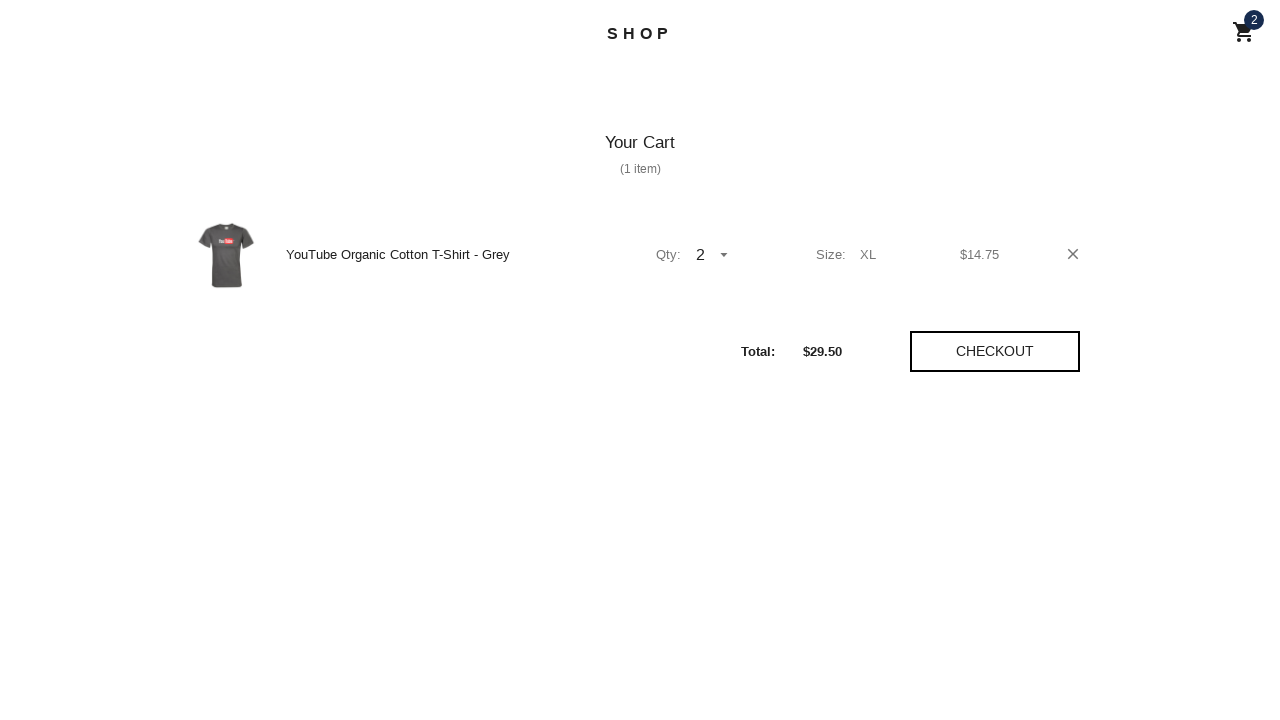

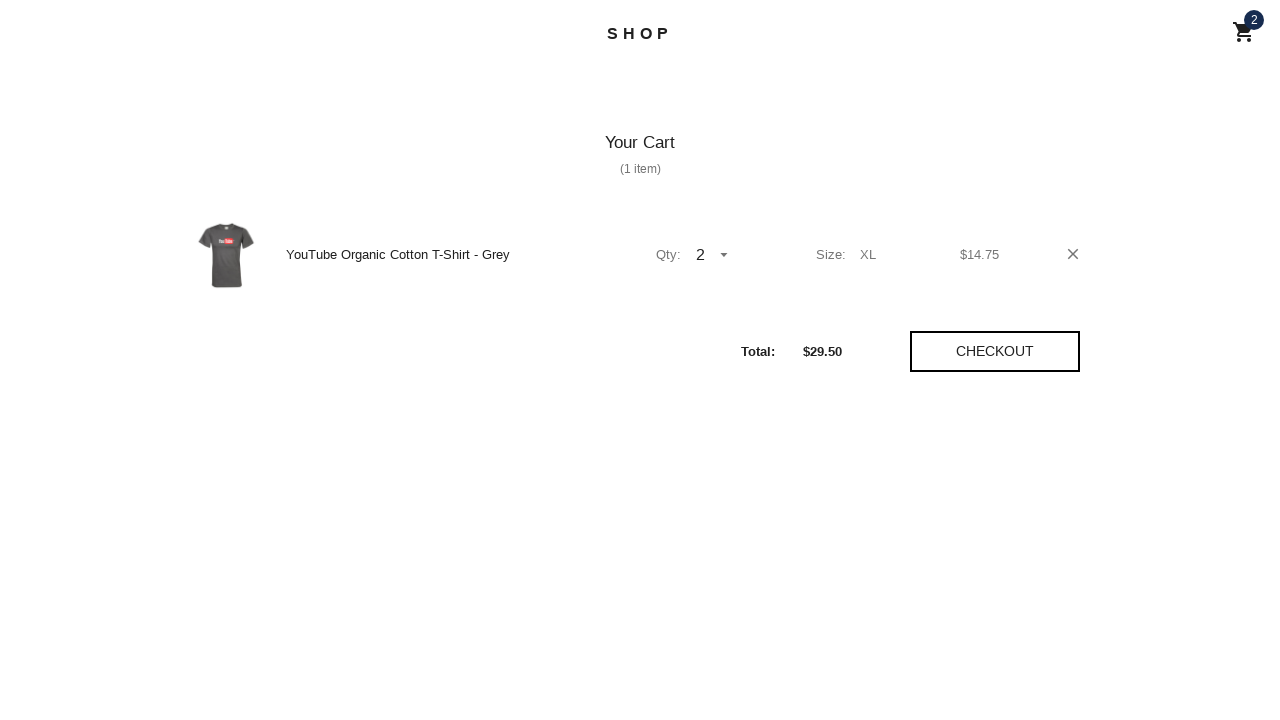